Tests navigation to TV subcategory through nested hover menus (Catalog -> Electronics -> TVs)

Starting URL: http://intershop5.skillbox.ru/

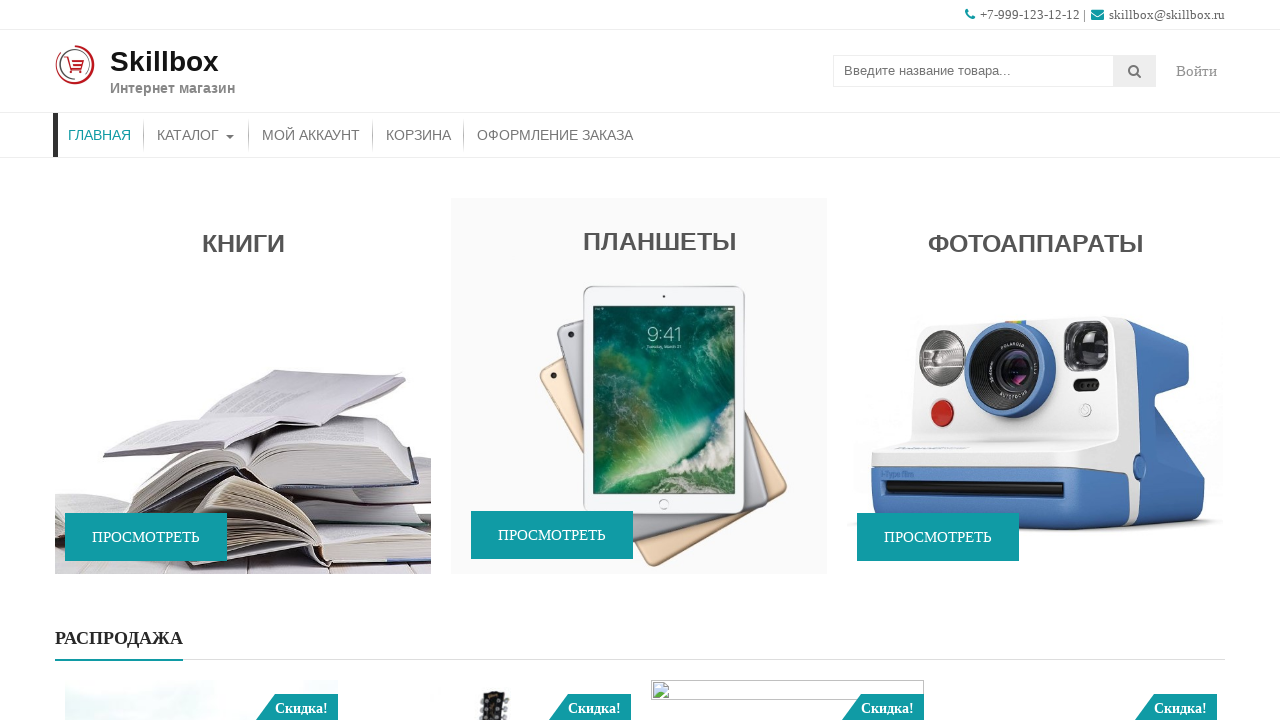

Clicked on main logo at (75, 65) on xpath=//div[@id='site-branding']/a[1]
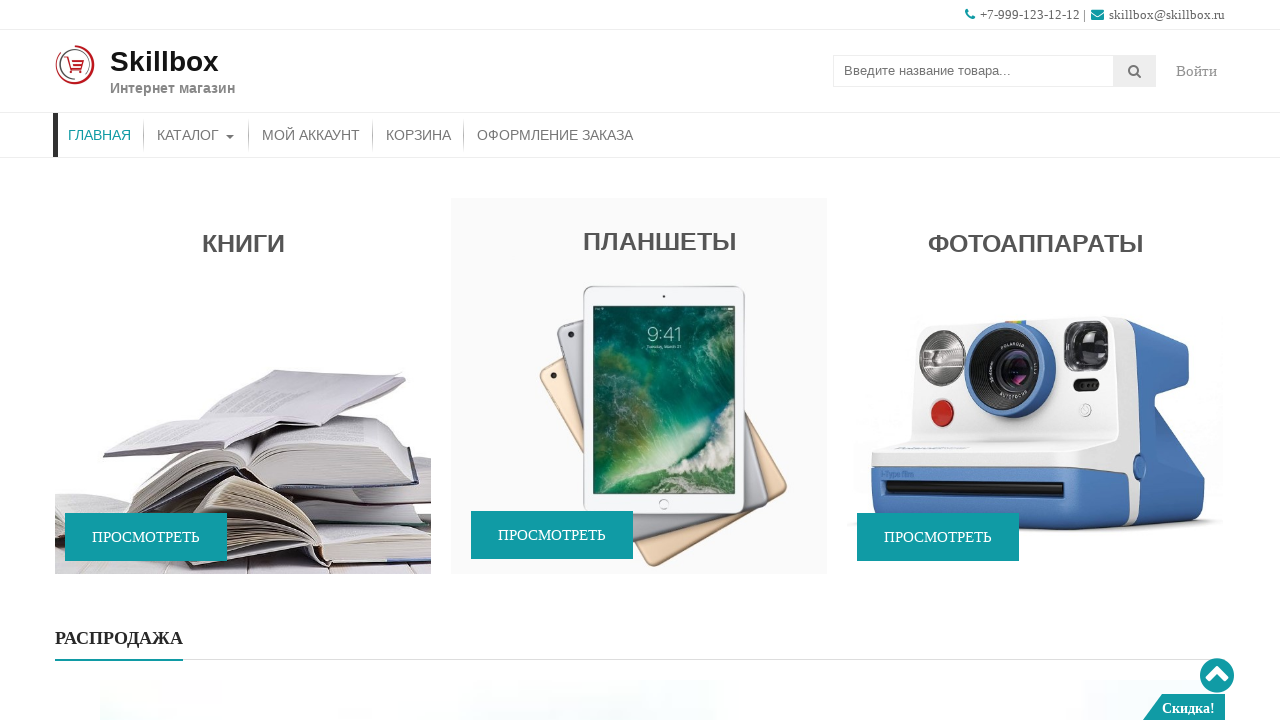

Hovered over Catalog button to show submenu at (196, 135) on xpath=//ul[@id='menu-primary-menu']/li[contains(@class,'menu-item-object-product
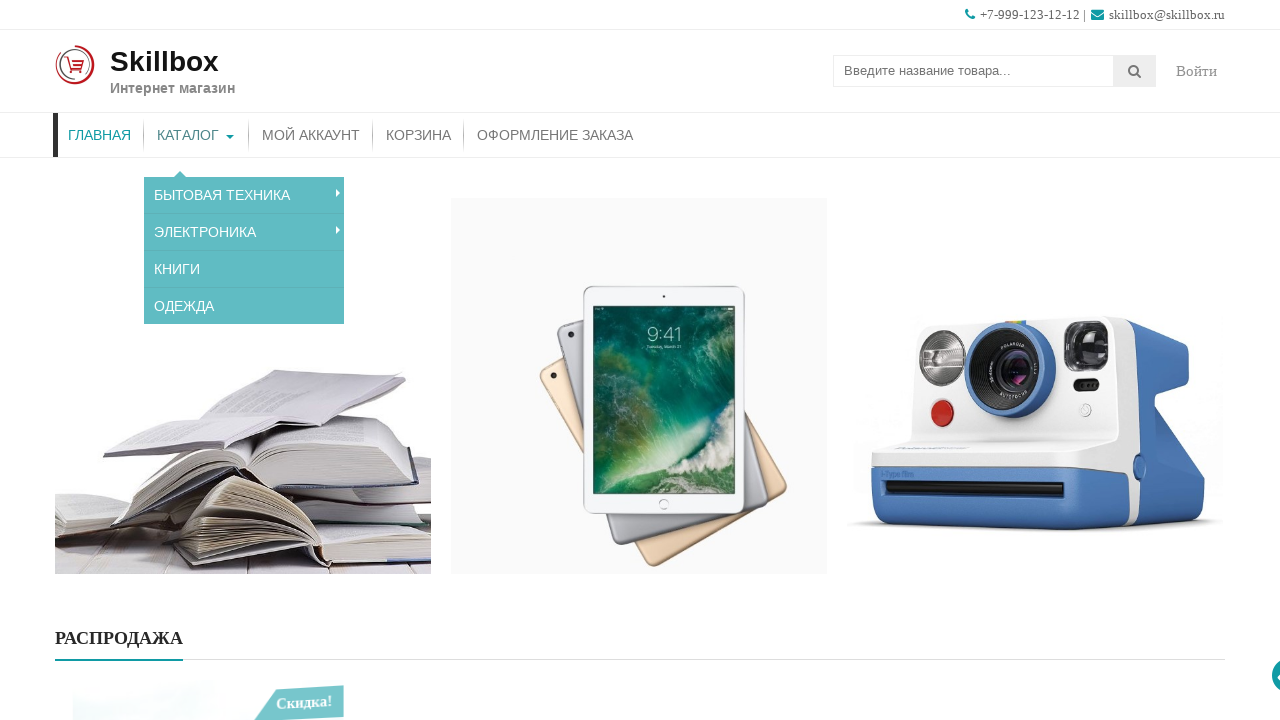

Hovered over Electronics to show nested submenu at (244, 224) on xpath=//ul[@class='sub-menu']//a[contains(text(),'Электроника')]
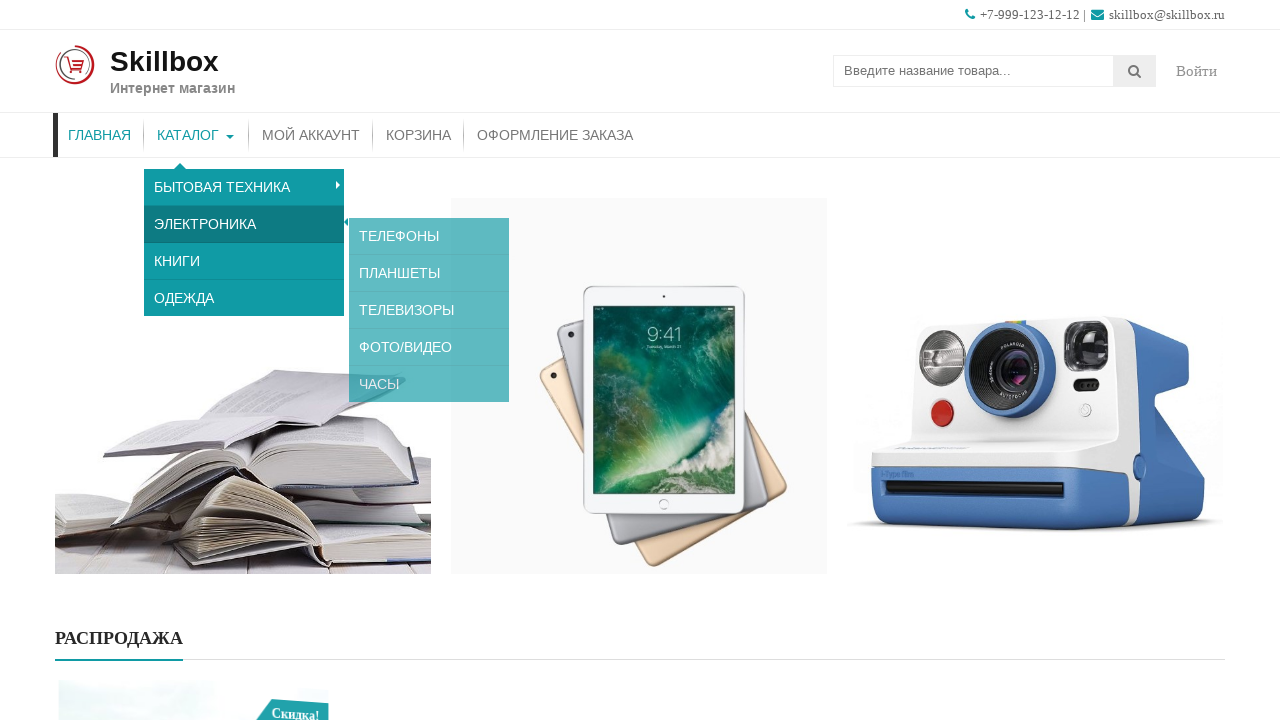

Clicked on TVs in nested submenu at (429, 298) on xpath=//ul[@class='sub-menu']//a[contains(text(),'Телевизоры')]
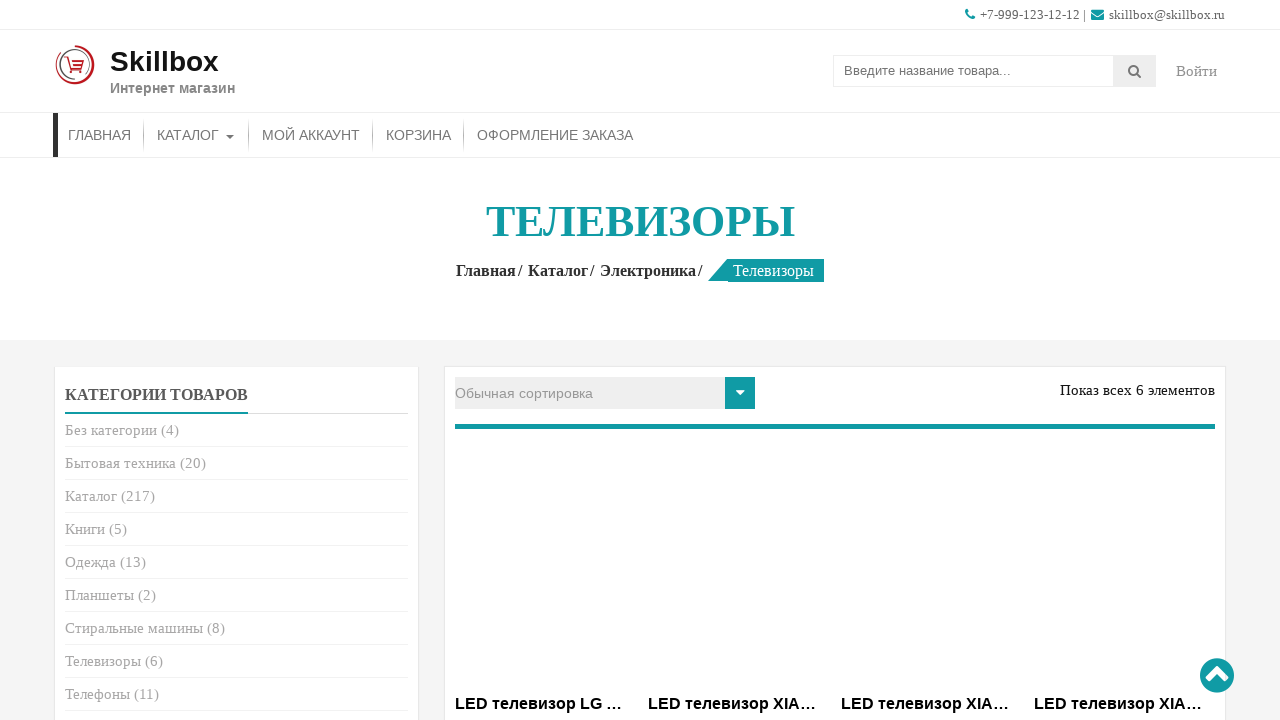

TV subcategory page loaded successfully
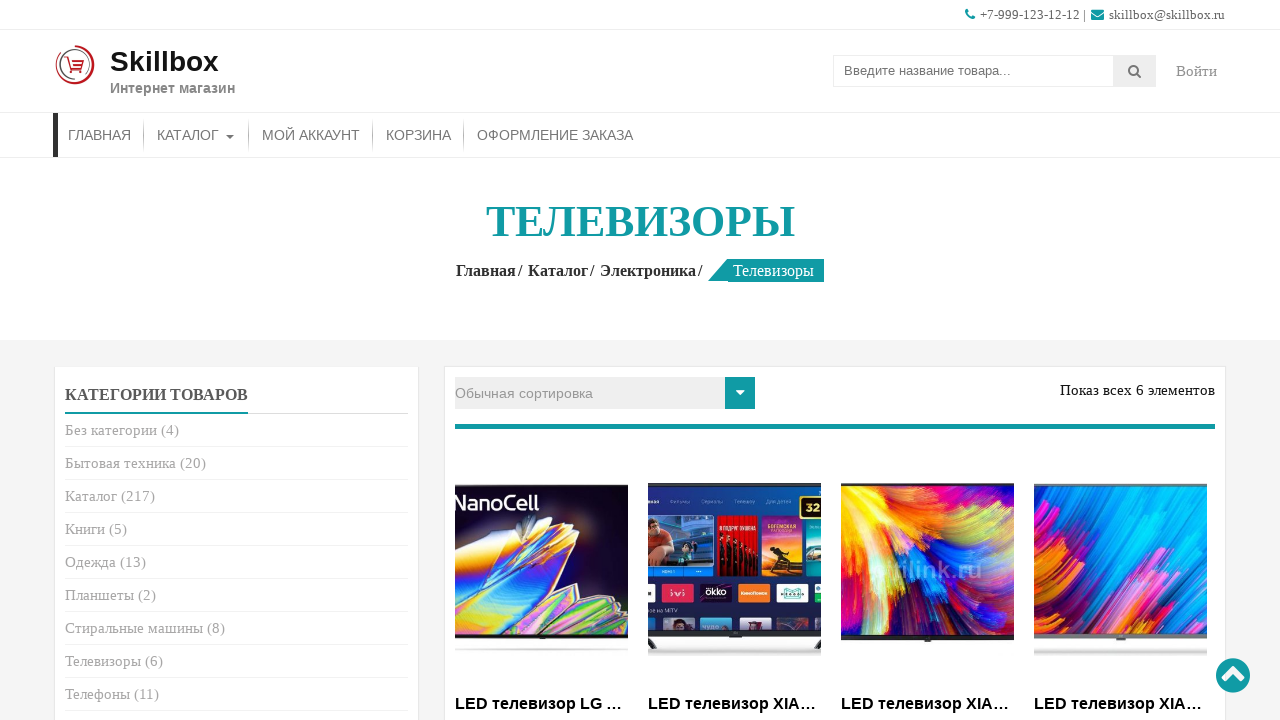

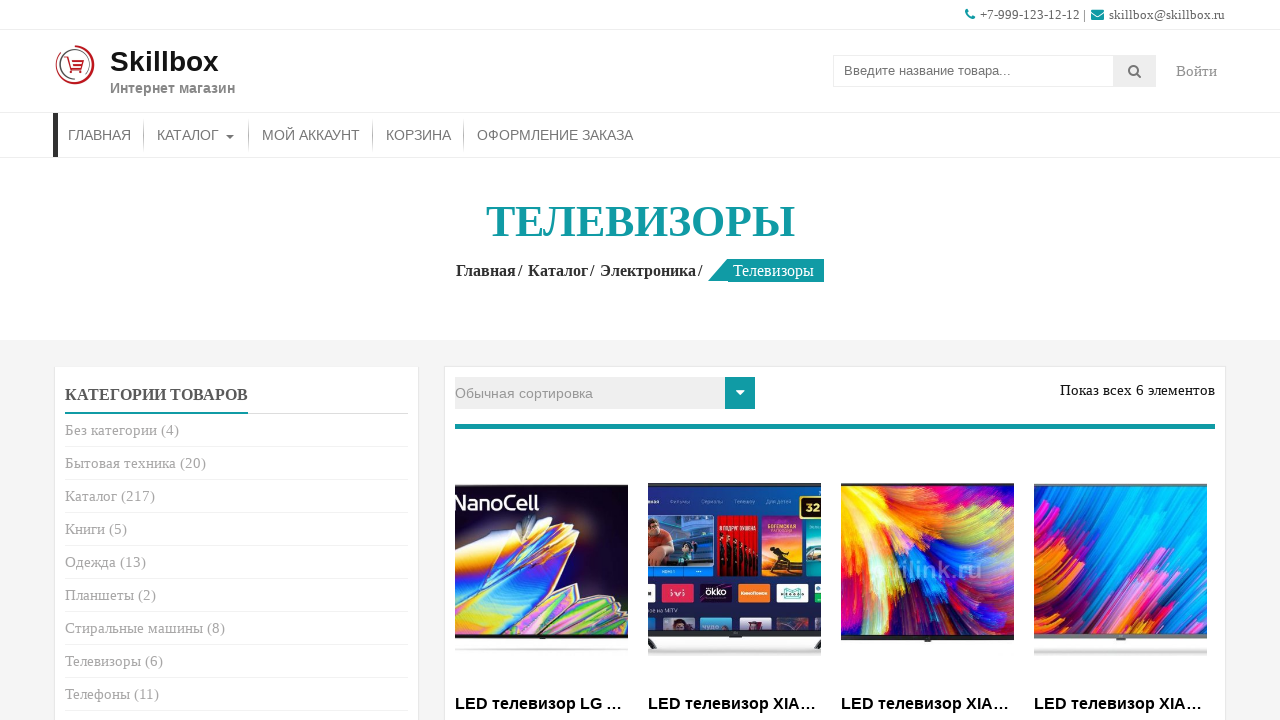